Tests drag and drop functionality on jQuery UI demo page by dragging an element to a drop zone within an iframe

Starting URL: https://jqueryui.com/droppable/

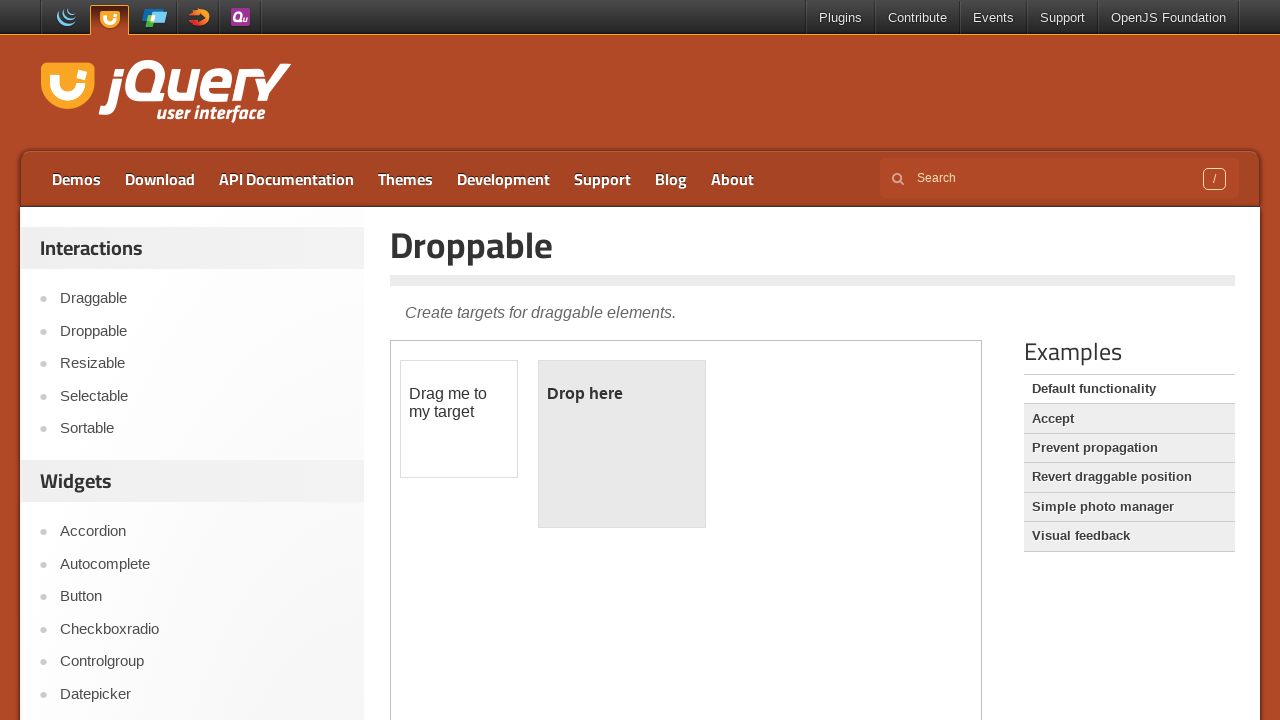

Located the first iframe containing drag and drop demo
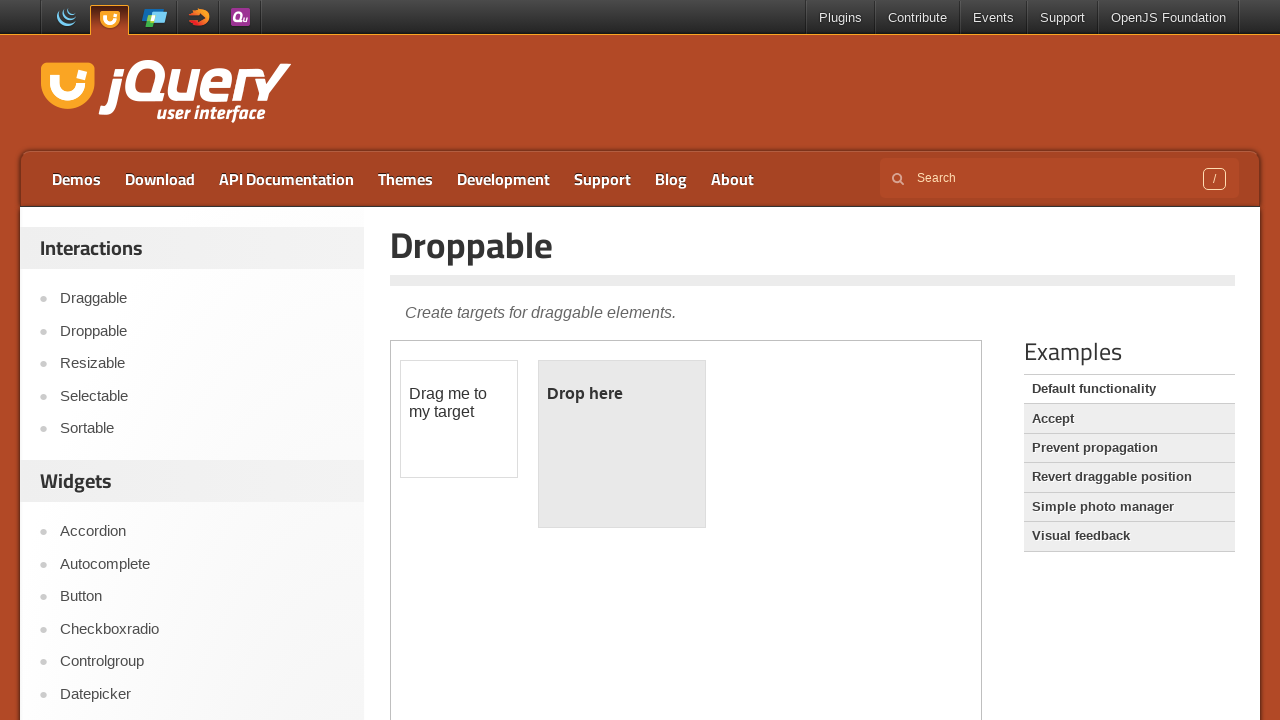

Located the draggable element with id 'draggable'
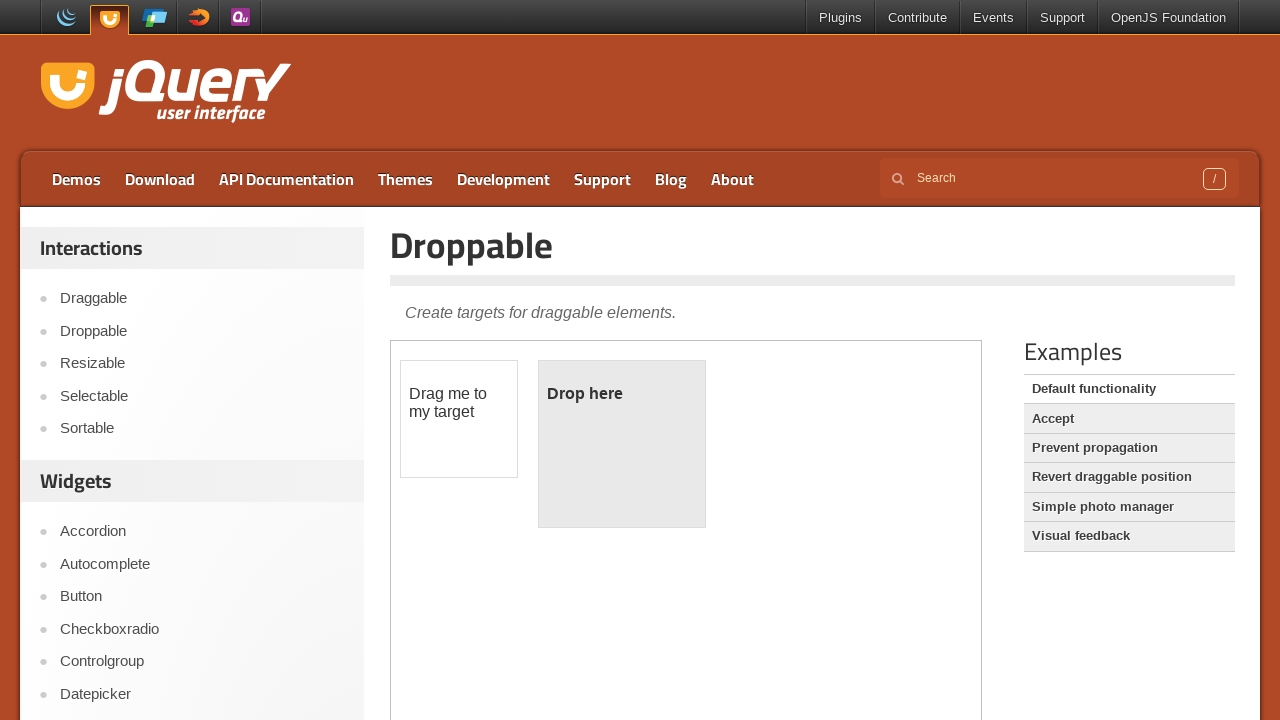

Located the droppable element with id 'droppable'
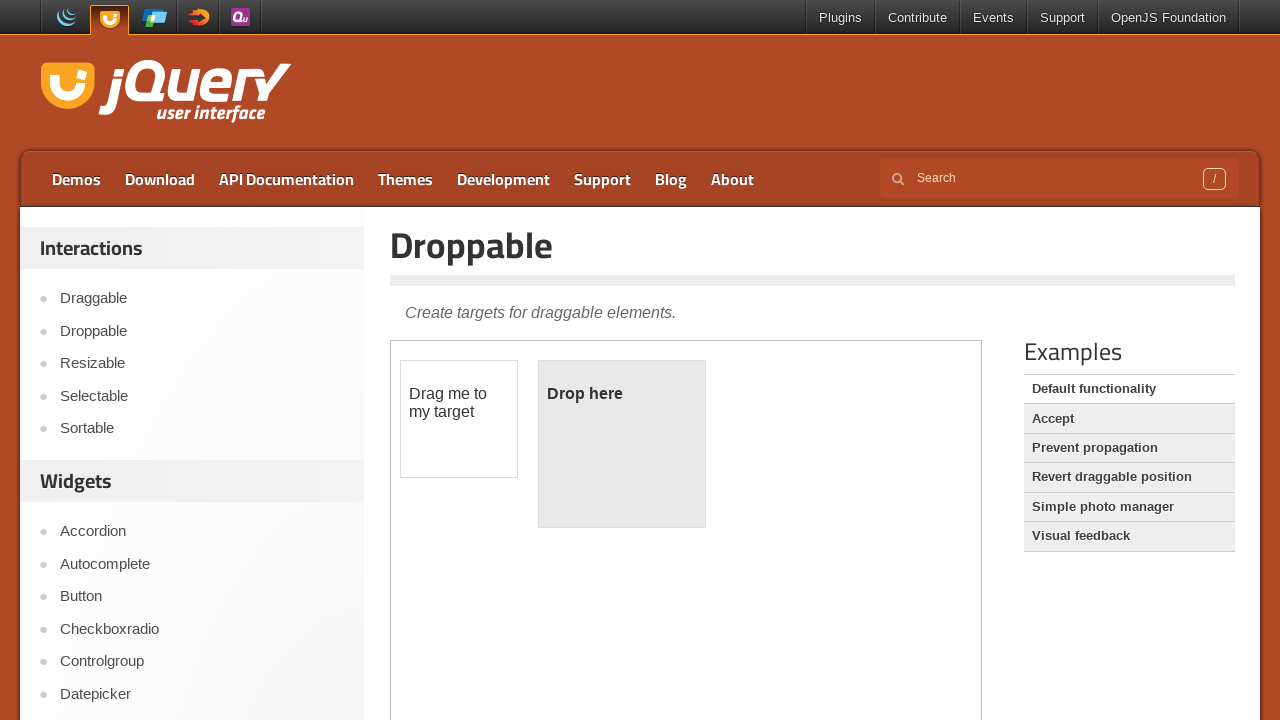

Dragged the draggable element to the droppable drop zone at (622, 444)
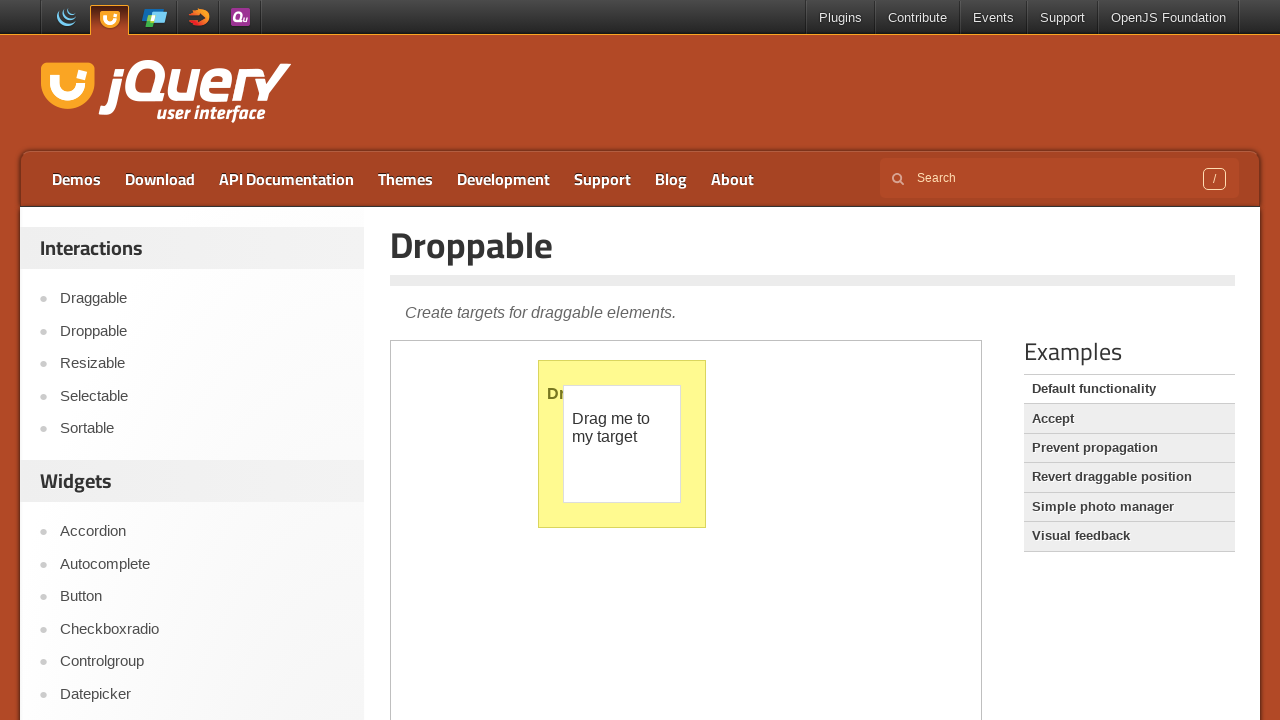

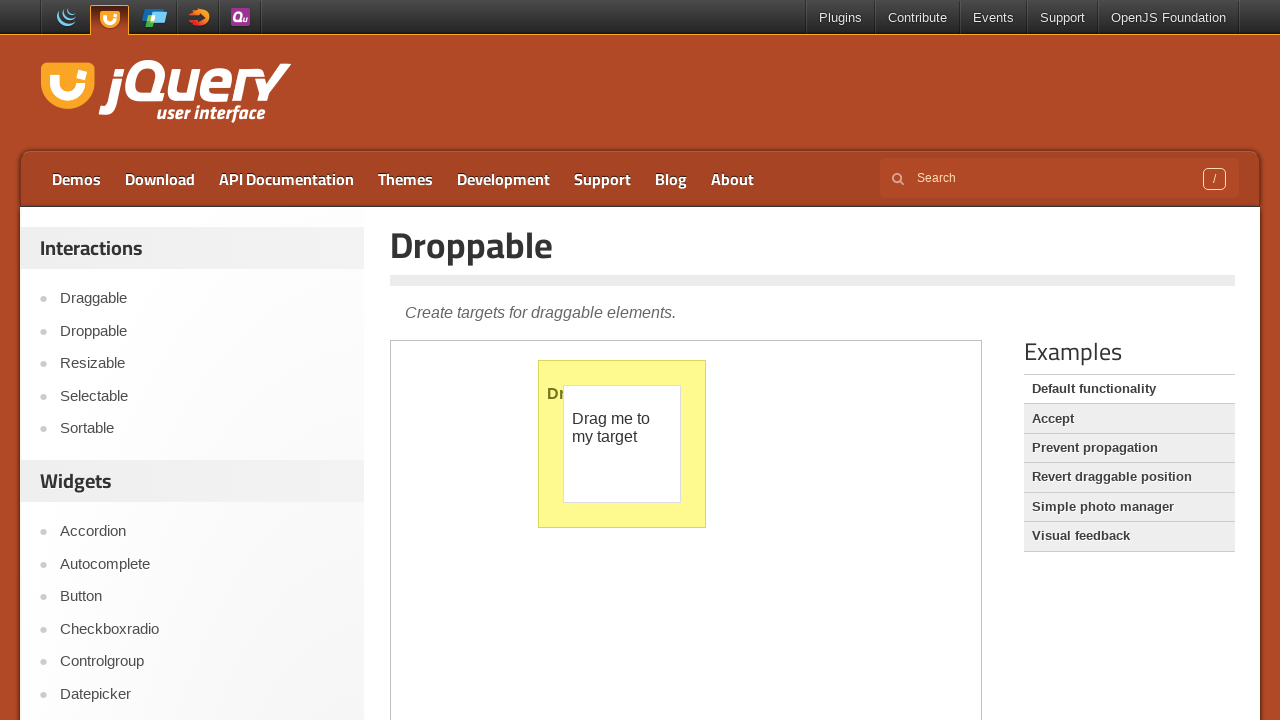